Tests a Todo List app by adding three items (buy some cheese, feed the cat, book a doctors appointment) and verifying that the items left counter shows 3

Starting URL: https://todo-app.serenity-js.org/

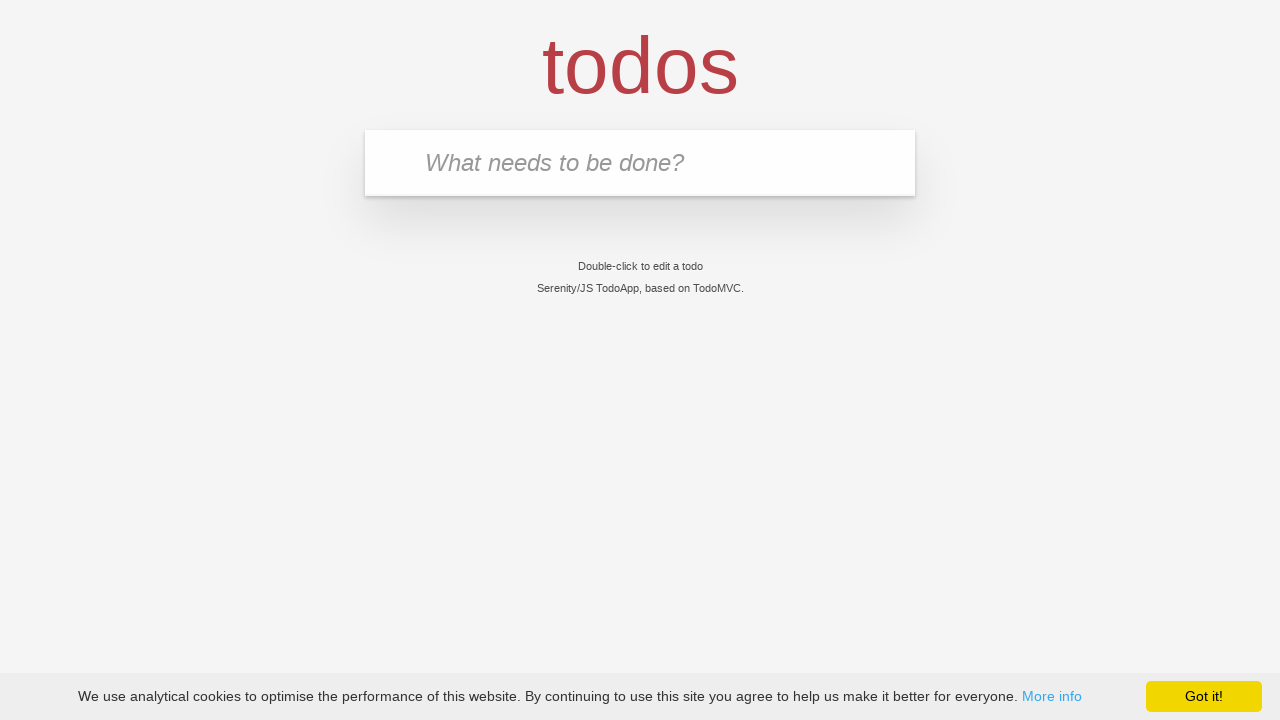

Page loaded with domcontentloaded state
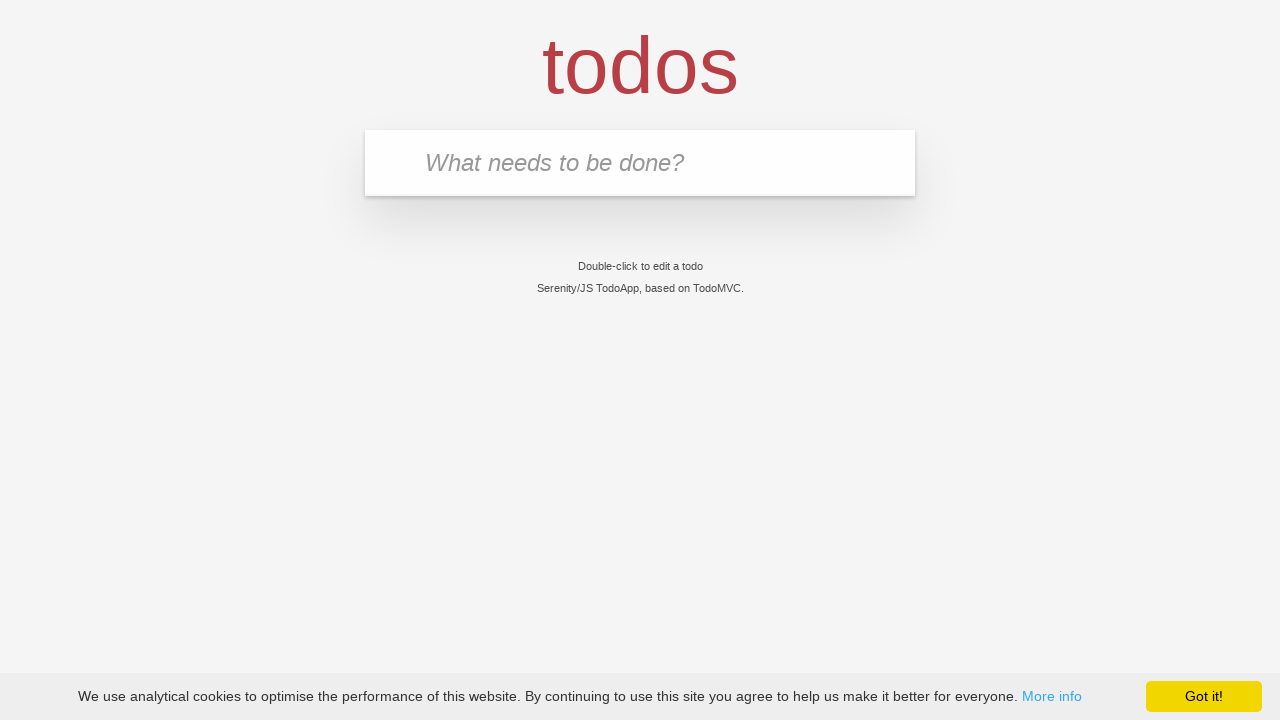

Filled input field with 'buy some cheese' on input.new-todo
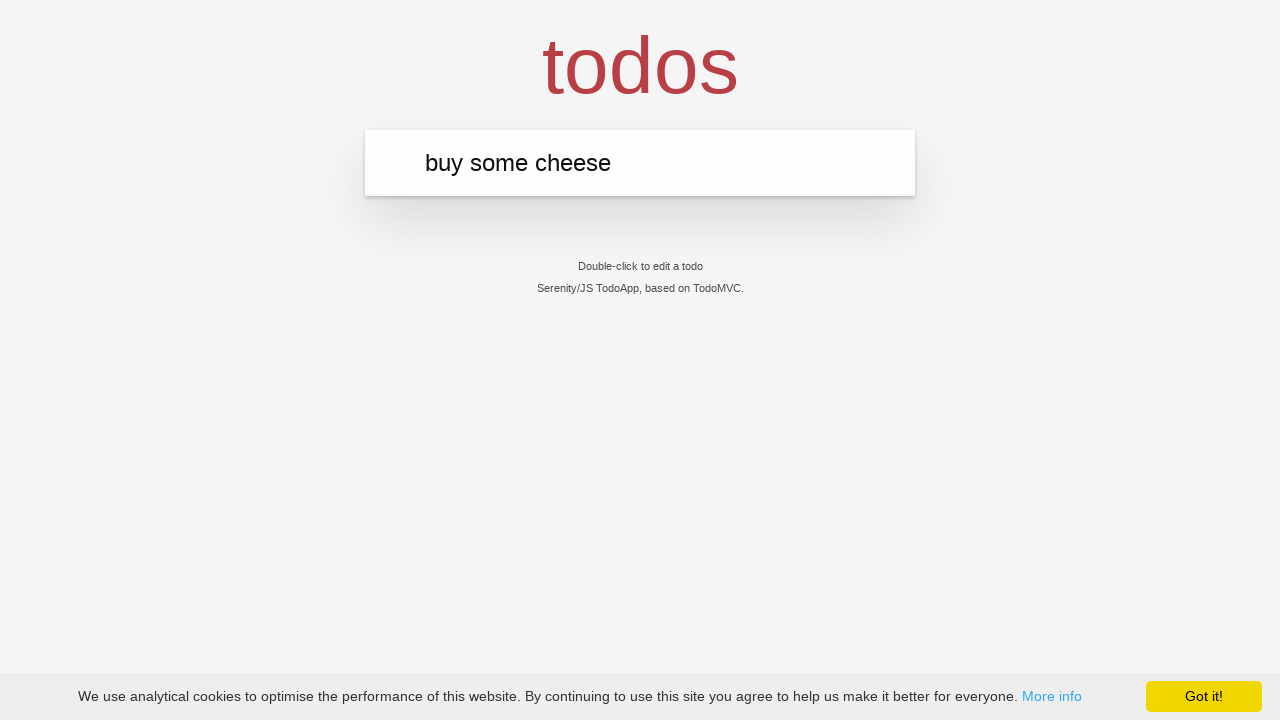

Pressed Enter to add first todo item on input.new-todo
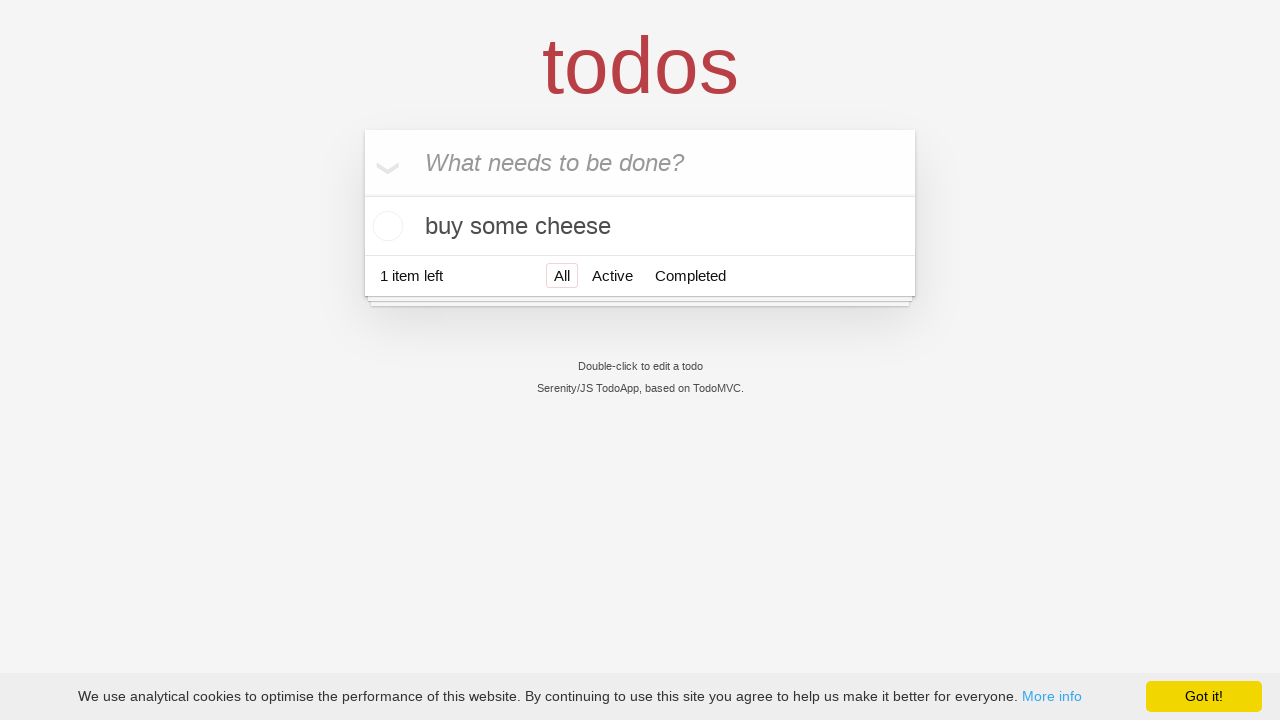

First todo item 'buy some cheese' appeared
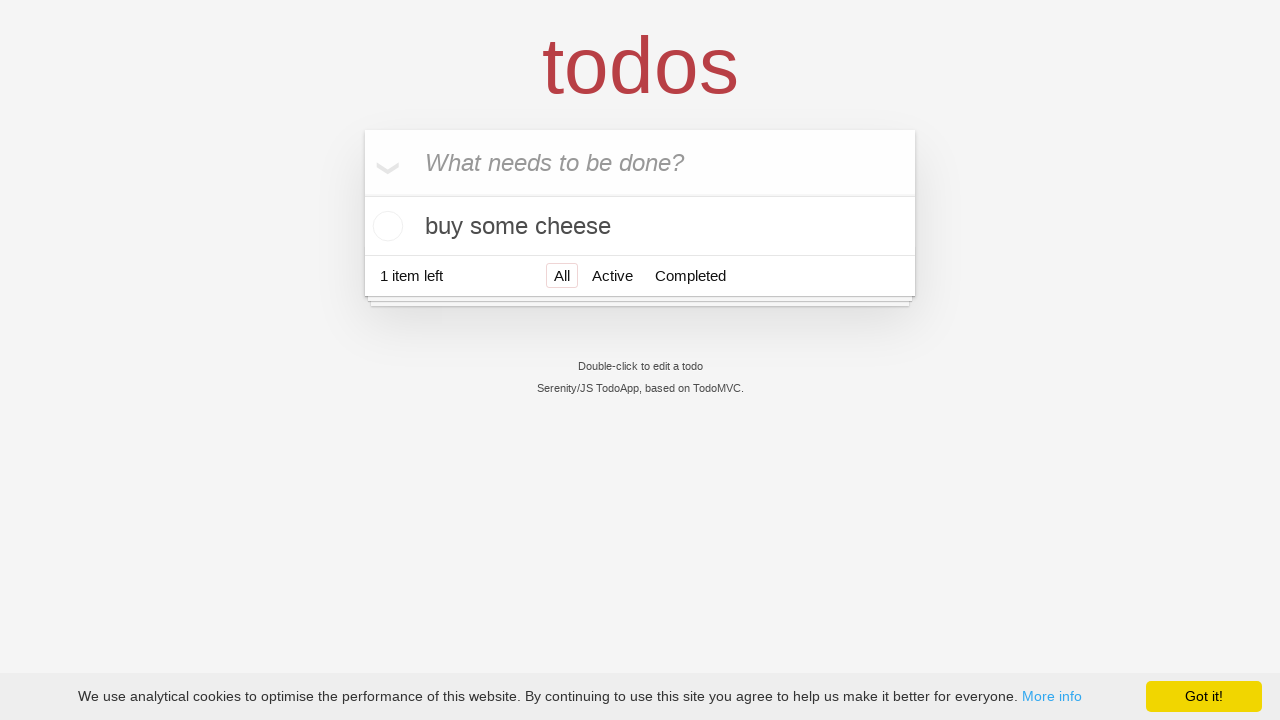

Filled input field with 'feed the cat' on input.new-todo
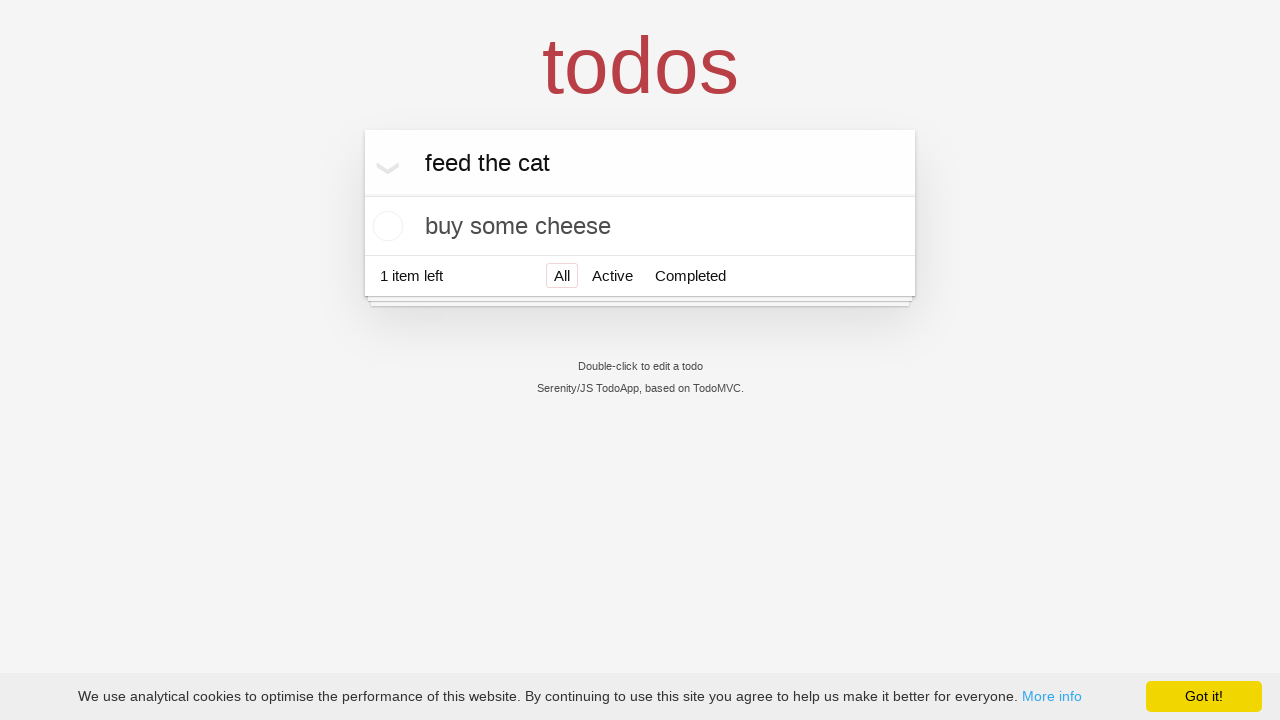

Pressed Enter to add second todo item on input.new-todo
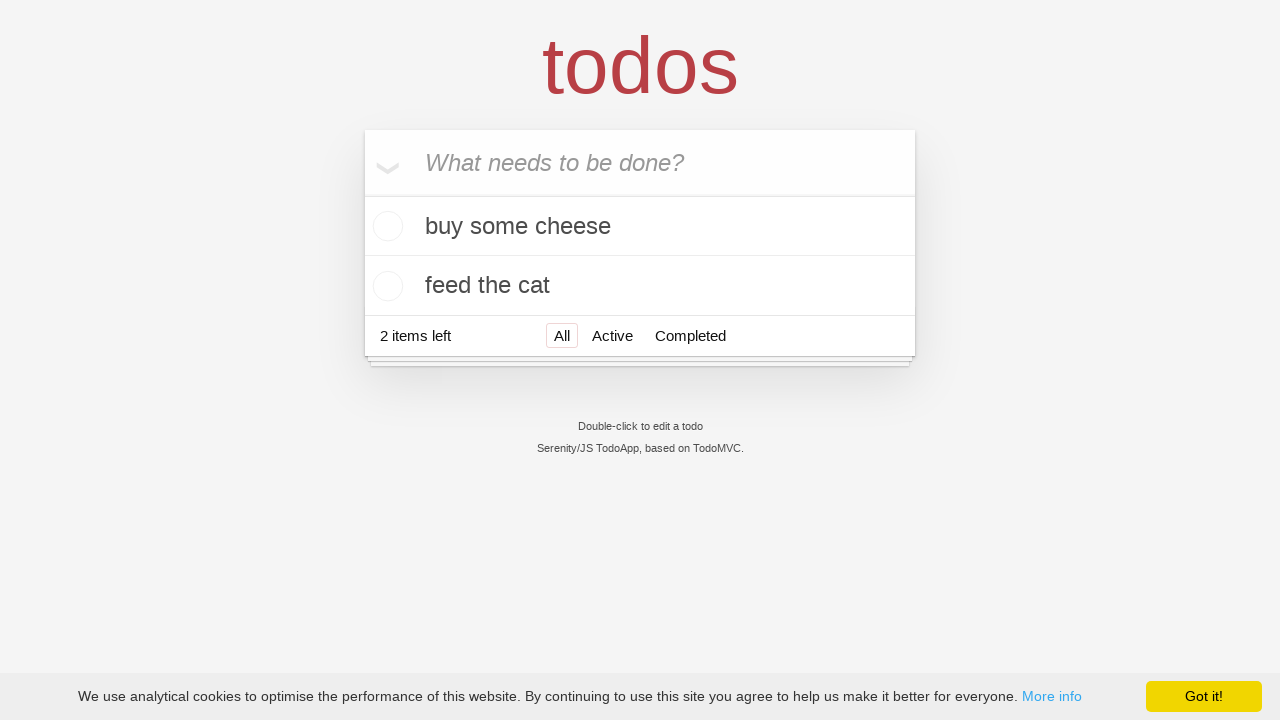

Second todo item 'feed the cat' appeared
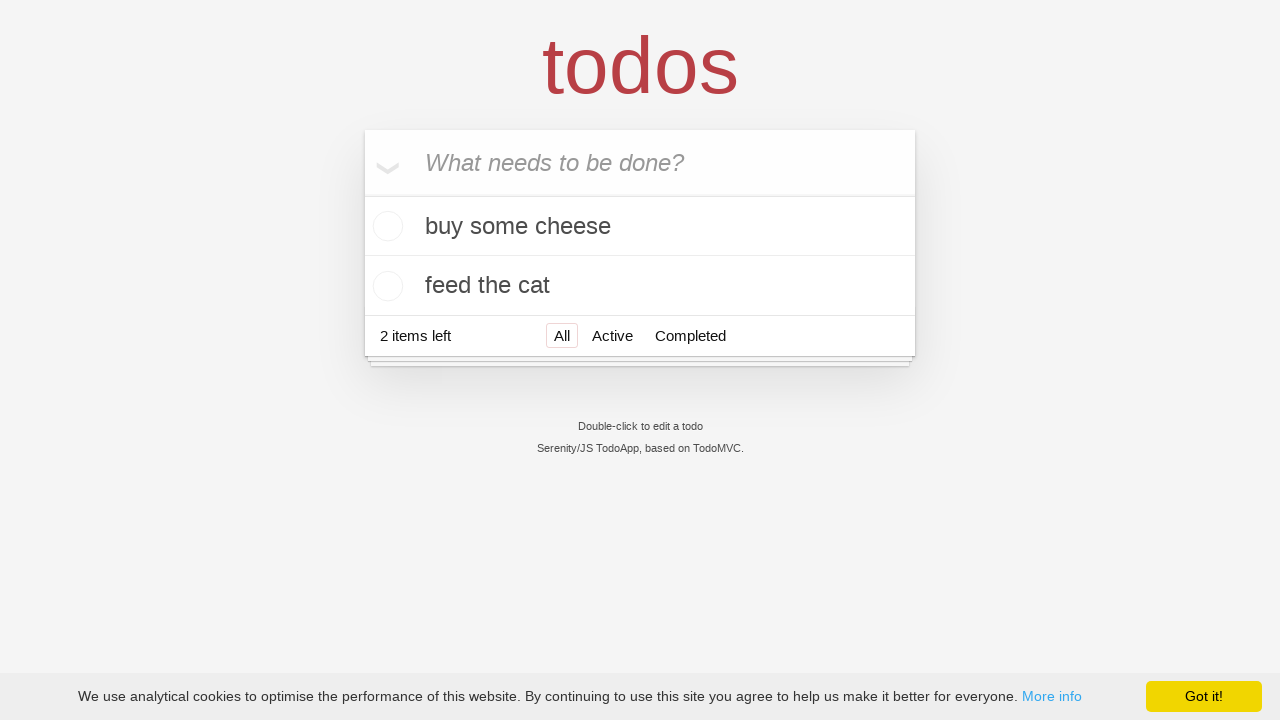

Filled input field with 'book a doctors appointment' on input.new-todo
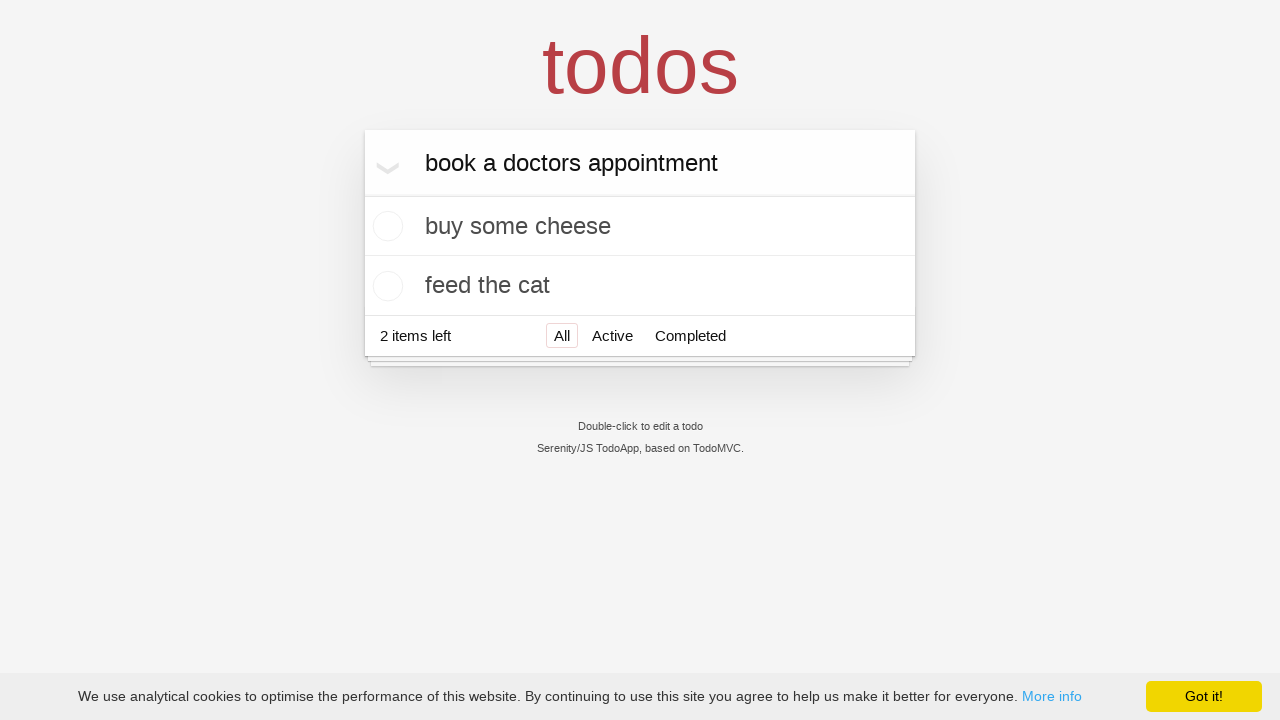

Pressed Enter to add third todo item on input.new-todo
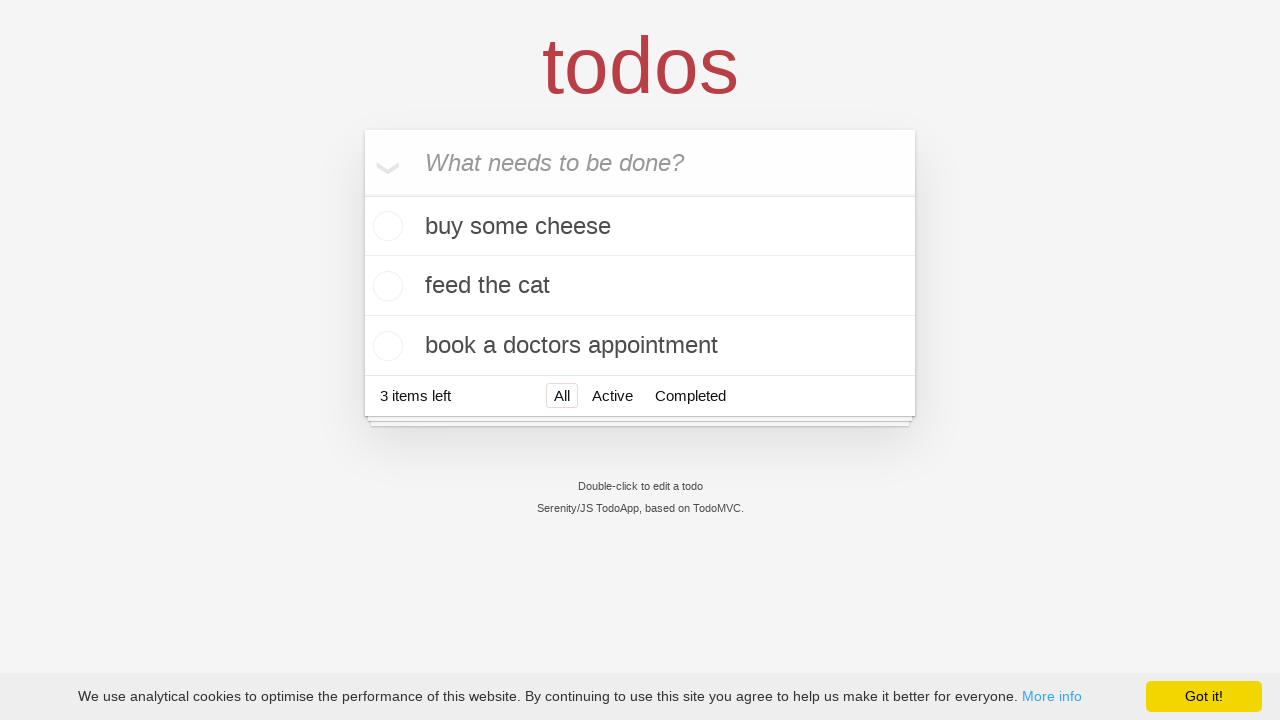

Third todo item 'book a doctors appointment' appeared
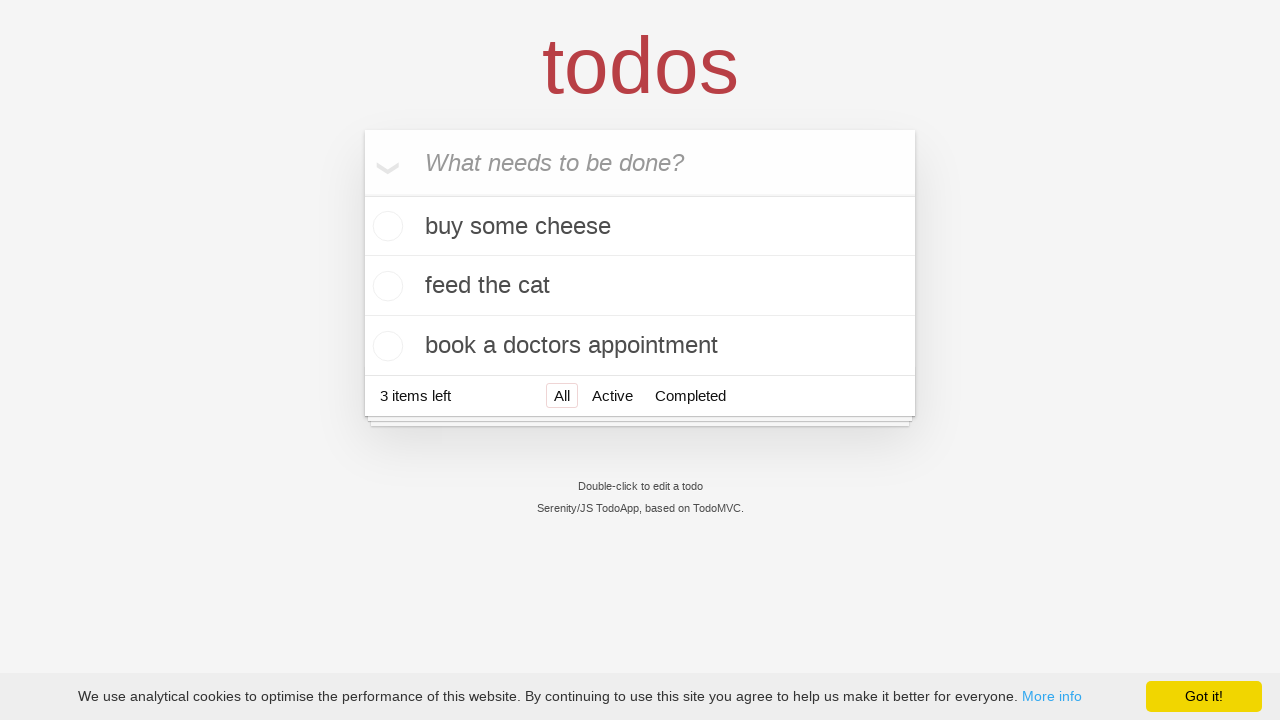

Verified that counter shows '3 items left'
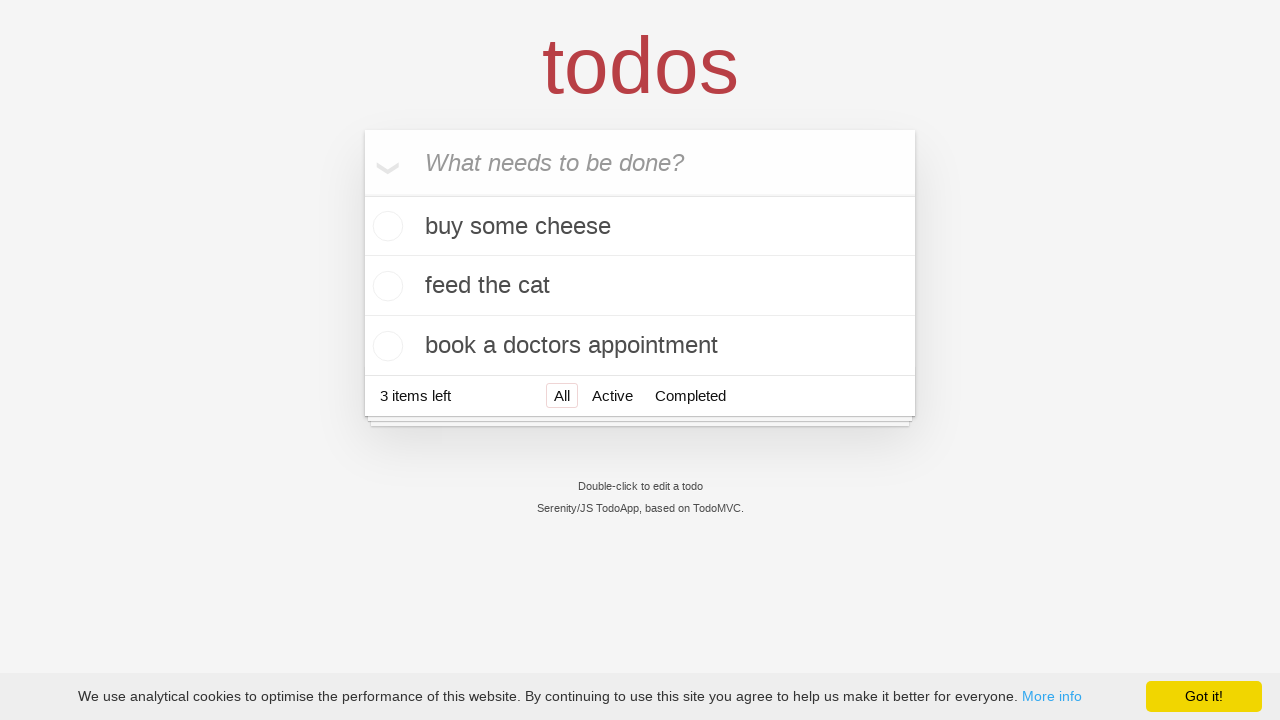

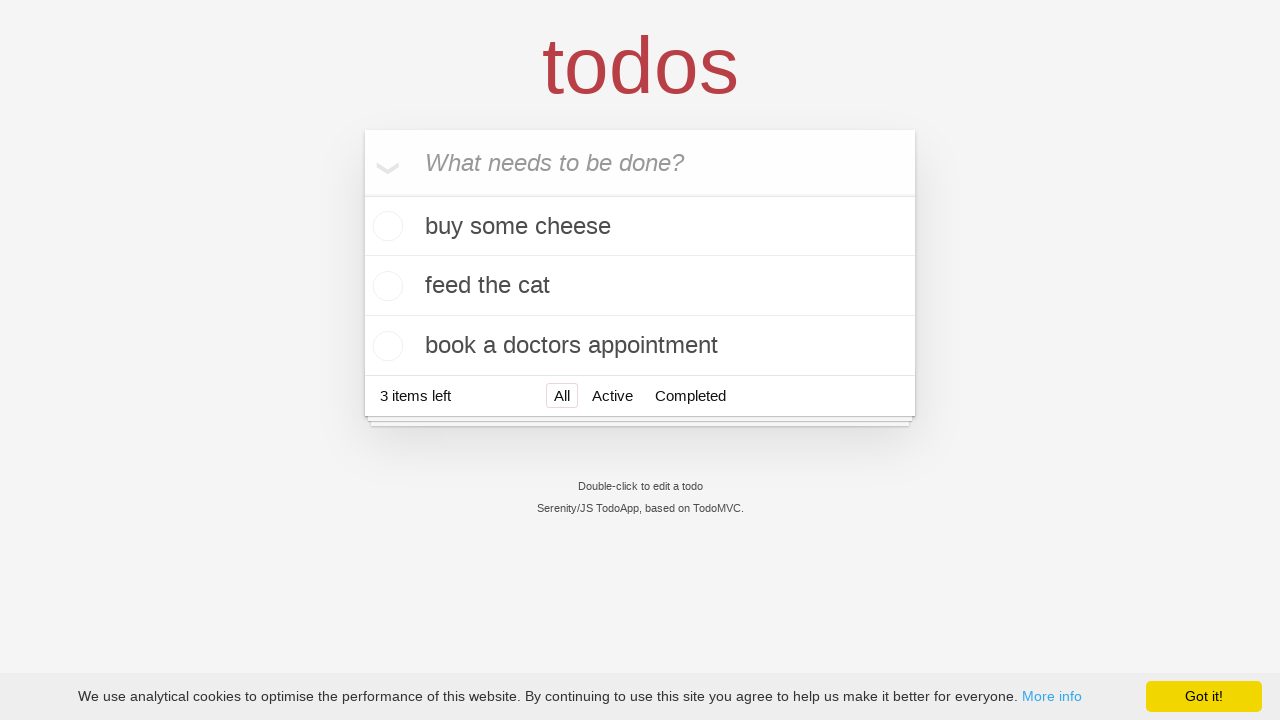